Tests keyboard input using keyboard actions to send a TAB key and verifying the page displays the correct key press result.

Starting URL: http://the-internet.herokuapp.com/key_presses

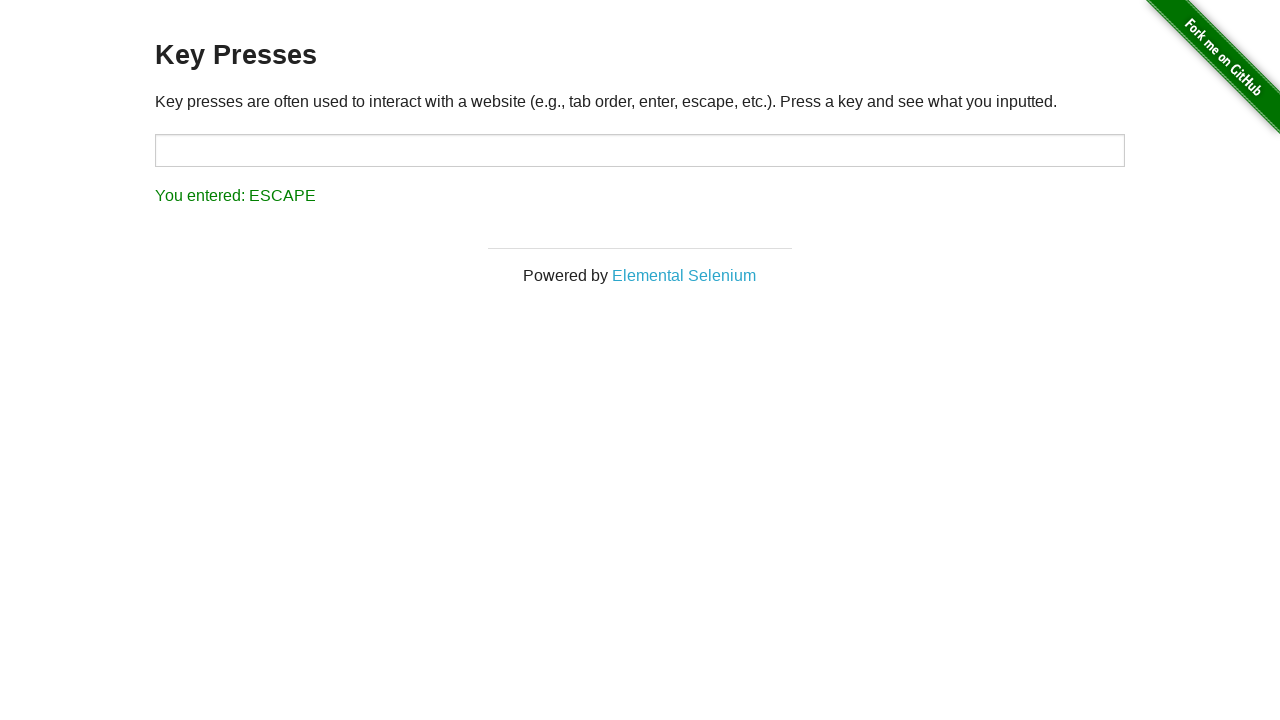

Pressed TAB key using keyboard
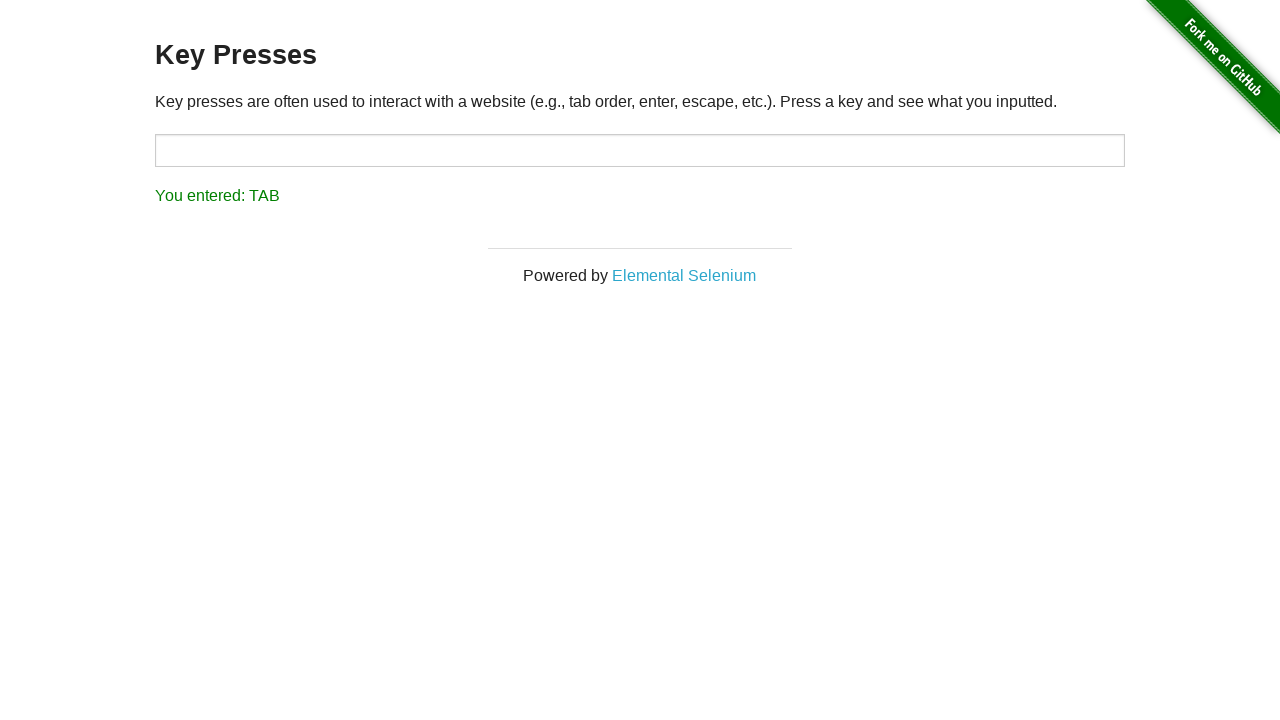

Waited for result element to appear
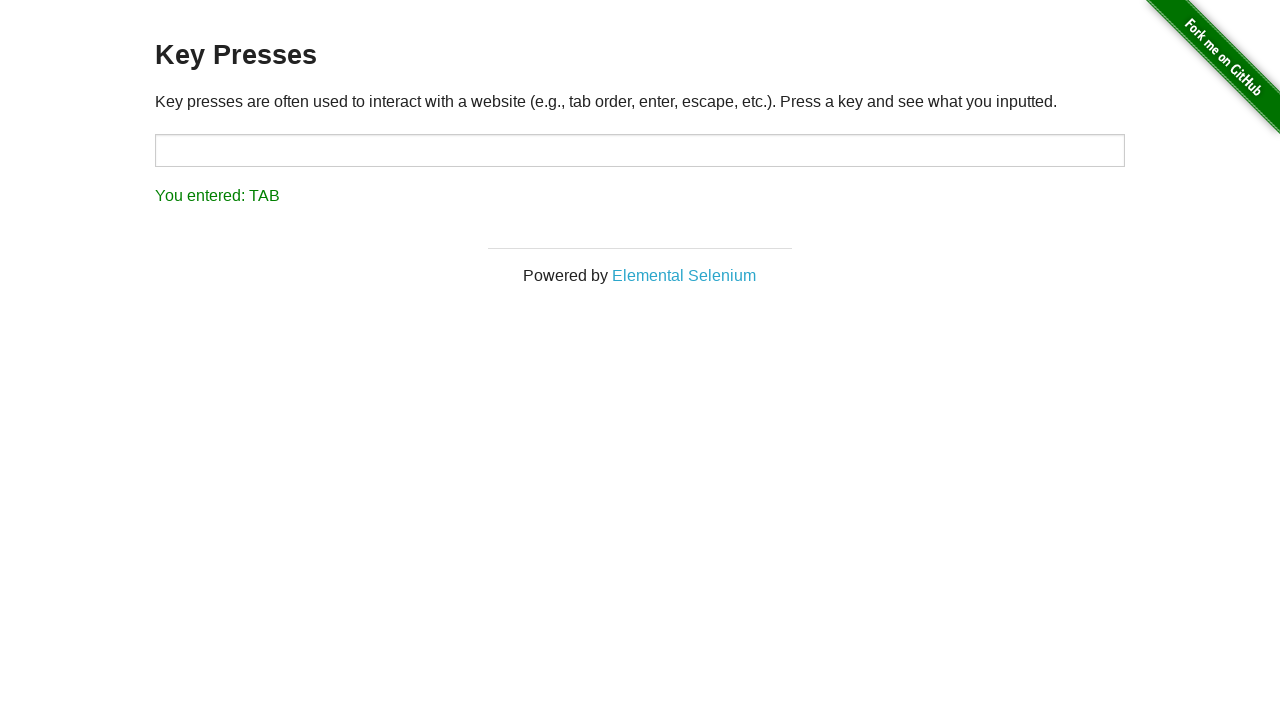

Retrieved text content from result element
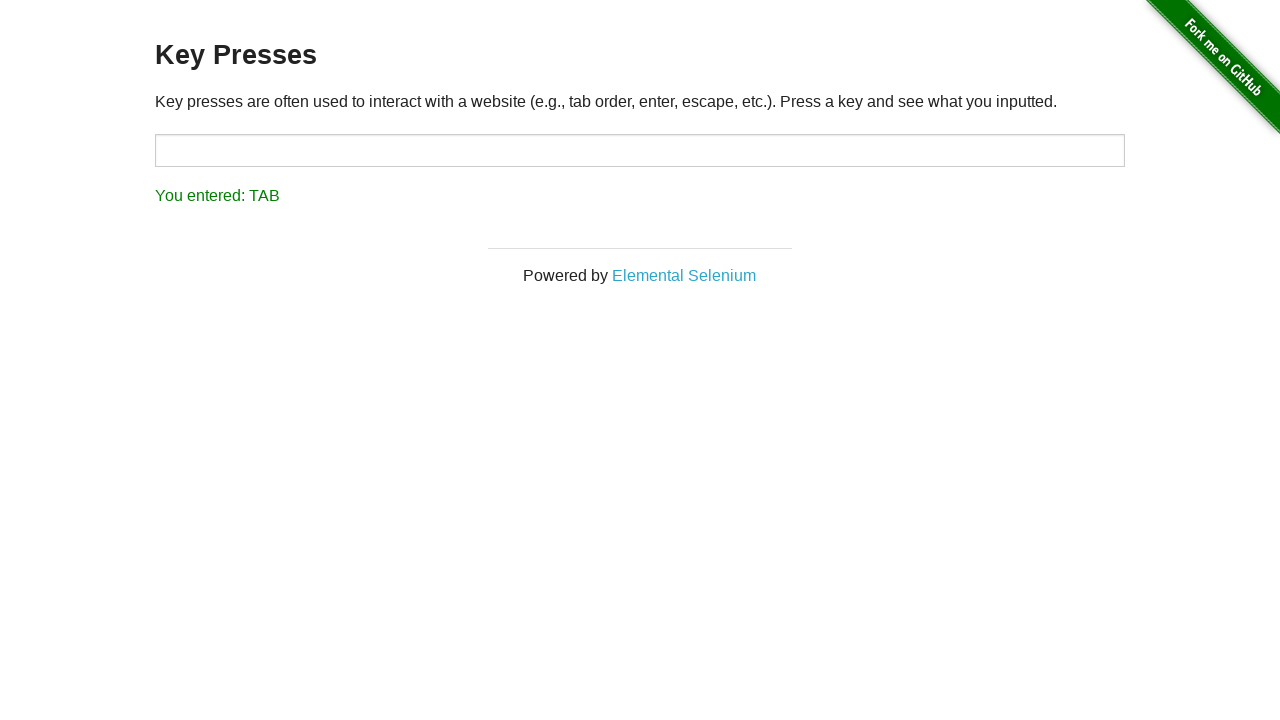

Verified that result text displays 'You entered: TAB'
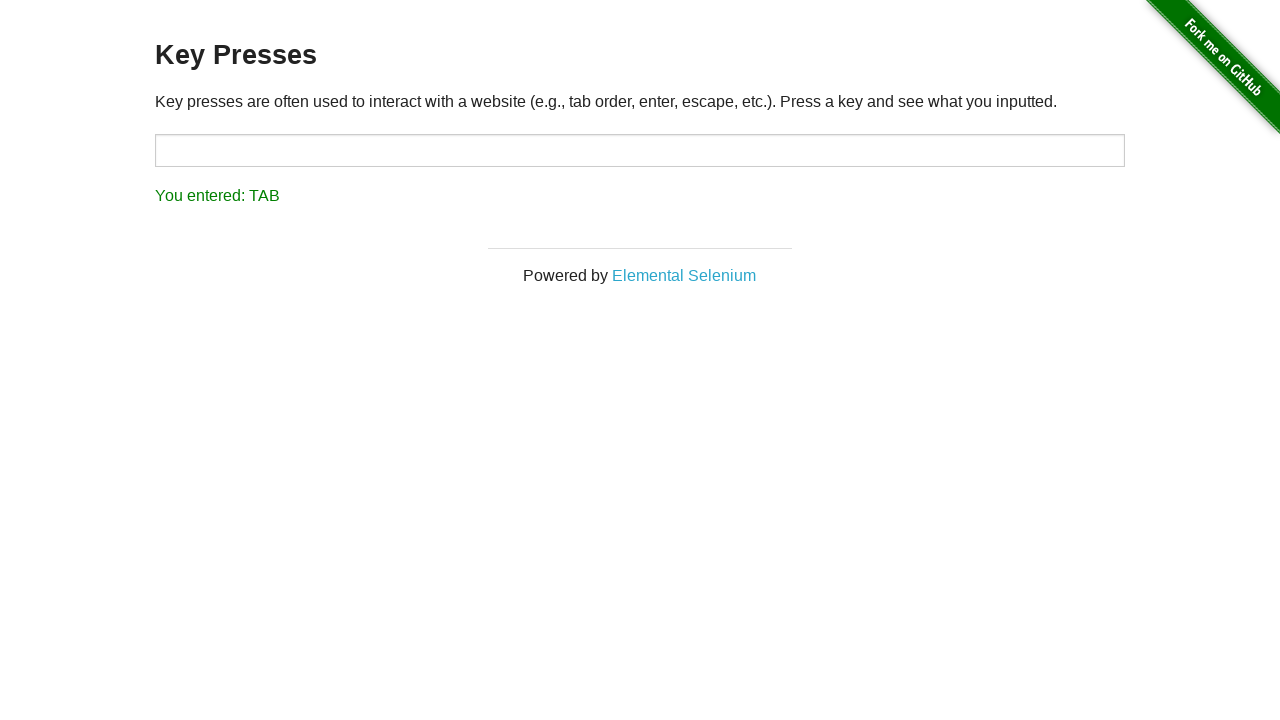

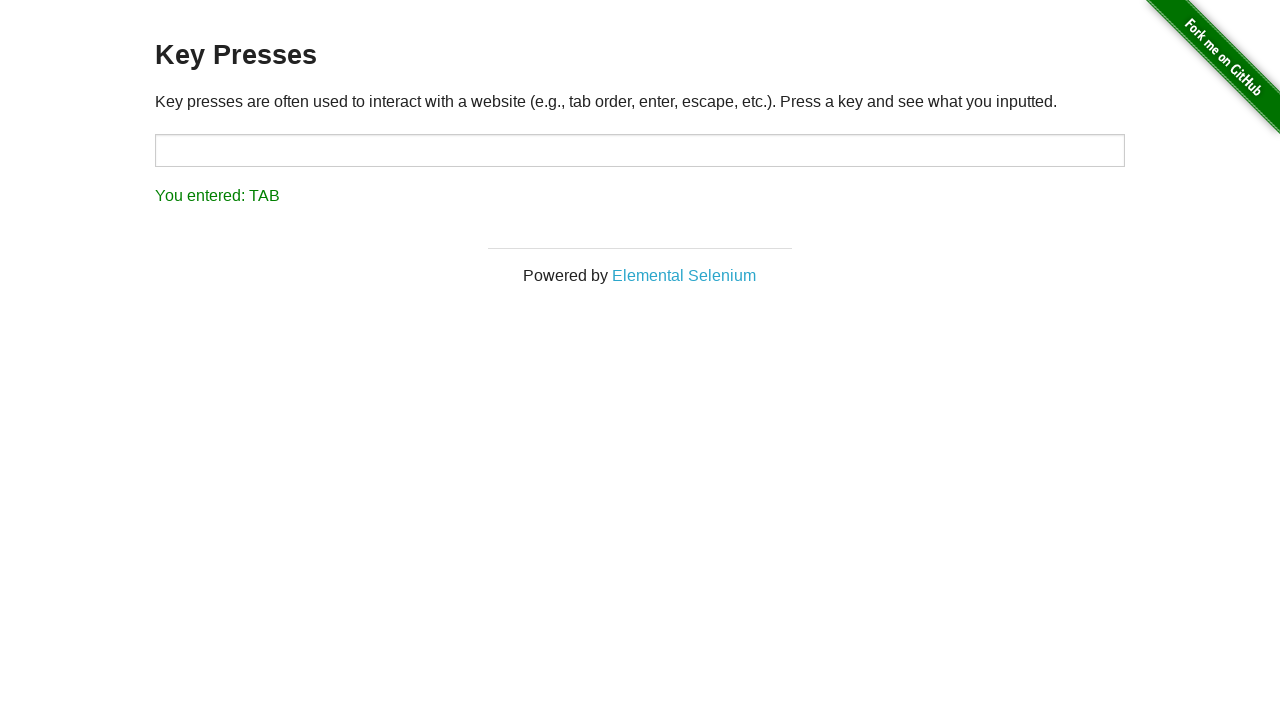